Navigates to Austria 10-Year Bond Yield historical data page on investing.com and interacts with the data selection menu by clicking the menu arrow and selecting a menu item option.

Starting URL: https://www.investing.com/rates-bonds/austria-10-year-bond-yield-historical-data

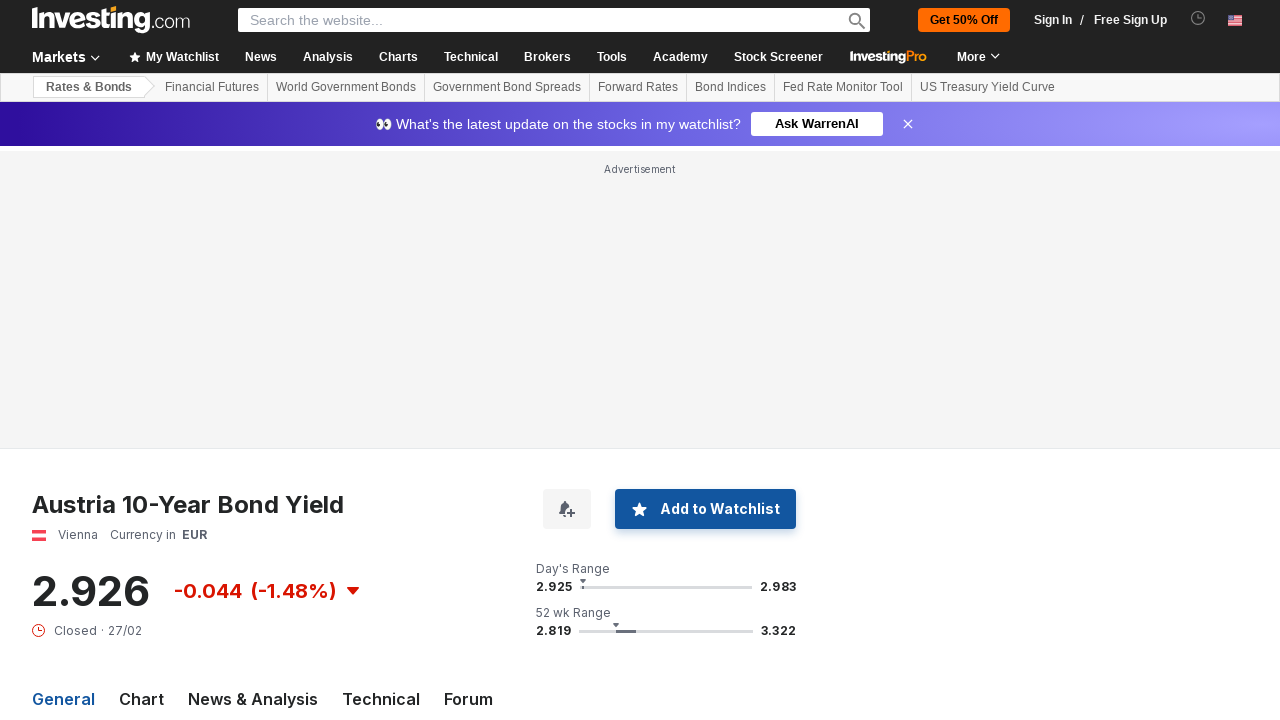

Waited for page to load with networkidle state
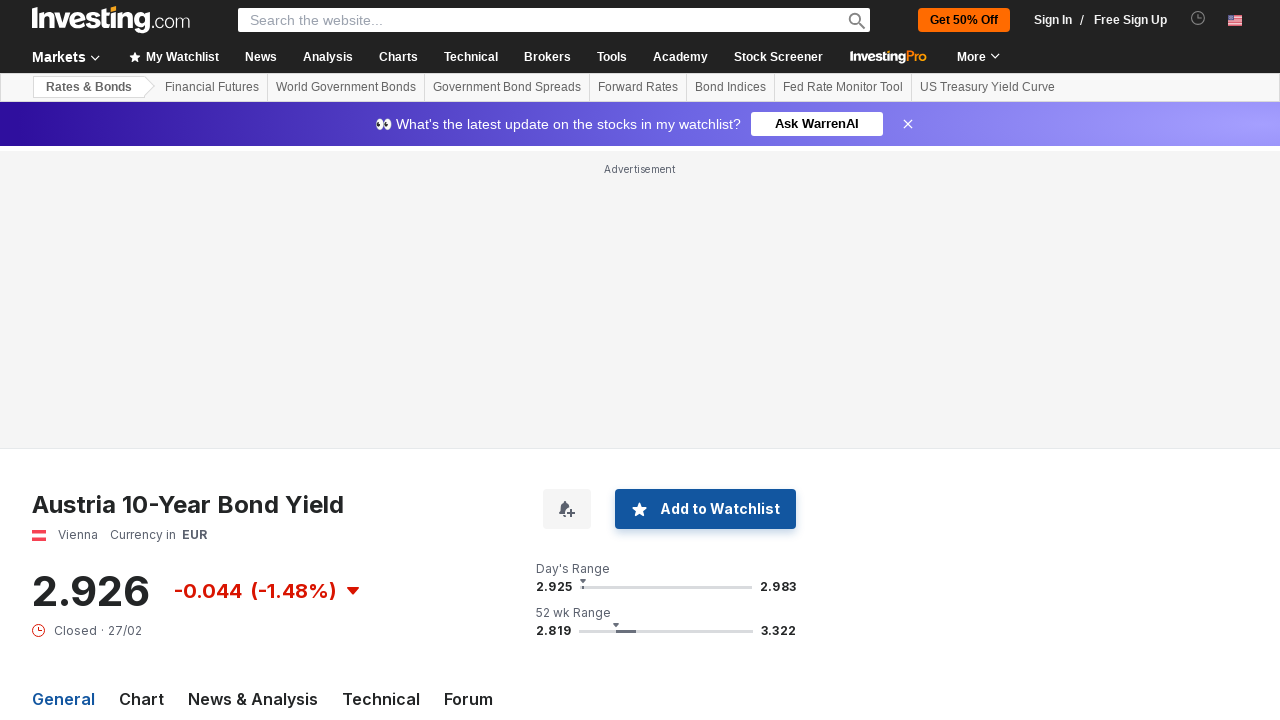

Menu arrow element became visible
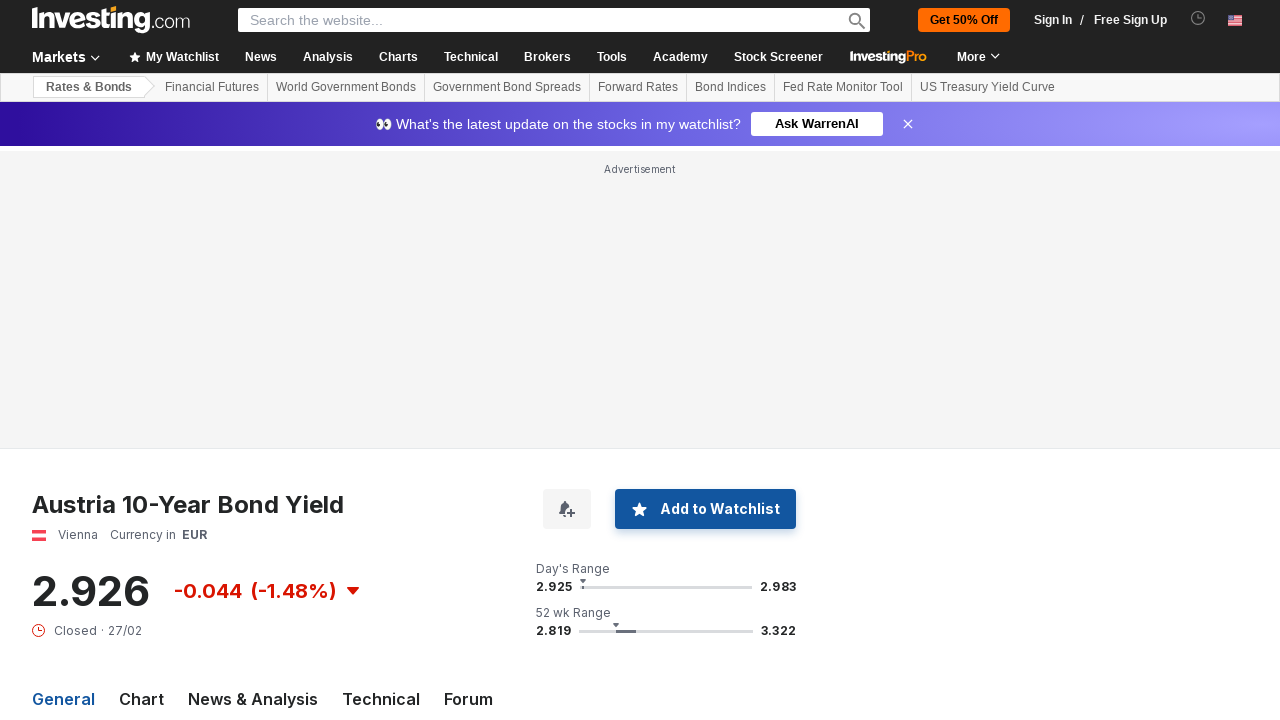

Clicked menu arrow to open data selection options at (137, 360) on .historical-data-v2_selection-arrow__3mX7U > .flex-1
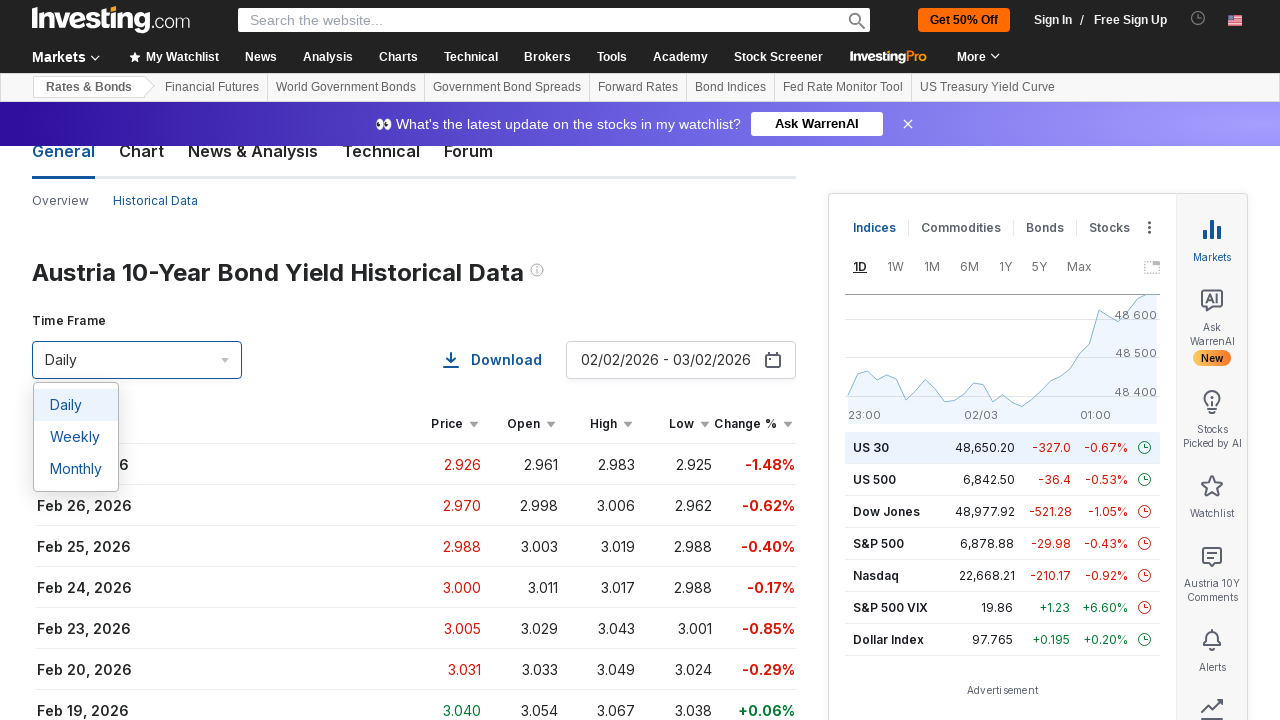

Second menu item became visible
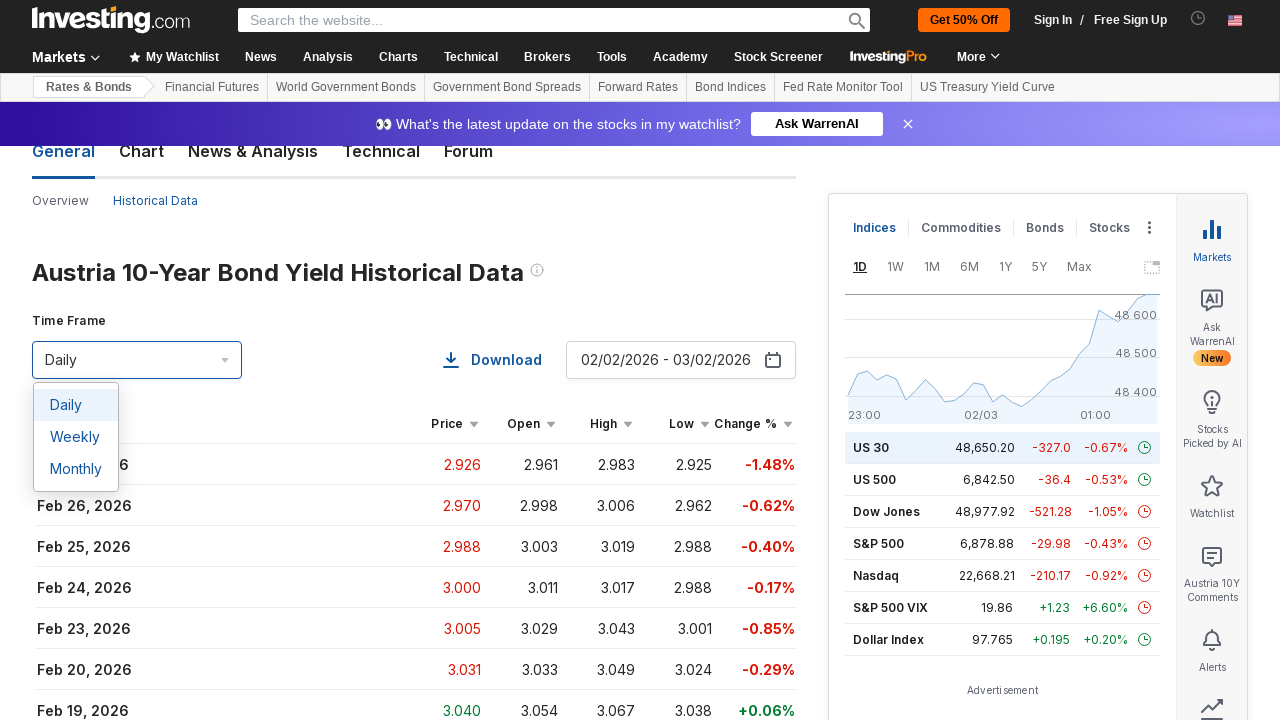

Selected second menu item from the data selection menu at (75, 437) on .historical-data-v2_menu-row__oRAlf:nth-child(2) > .historical-data-v2_menu-row-
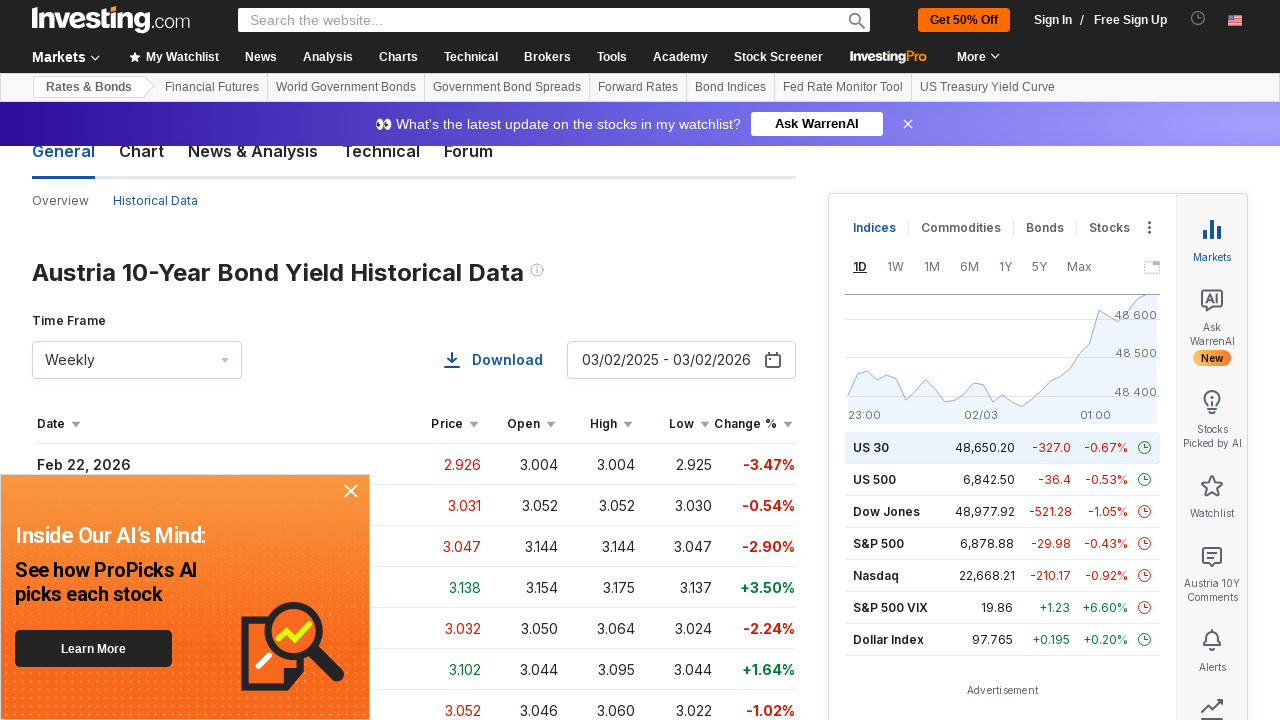

Data section loaded after menu selection
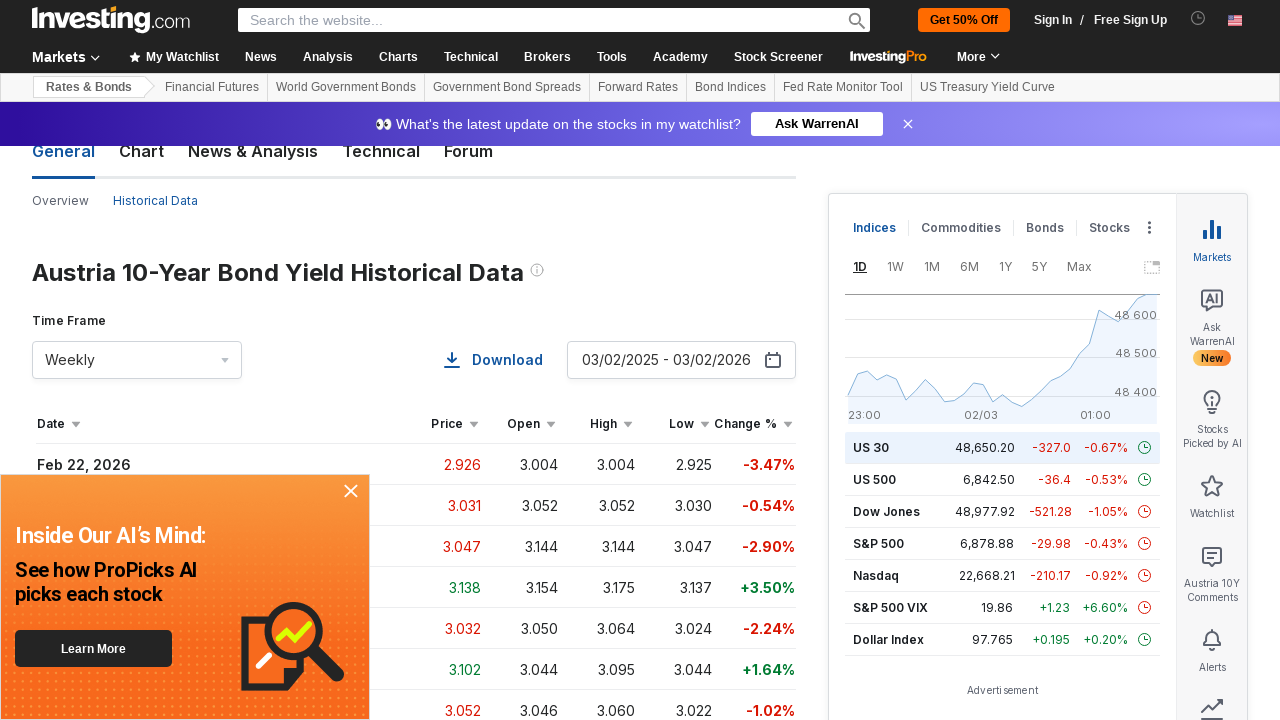

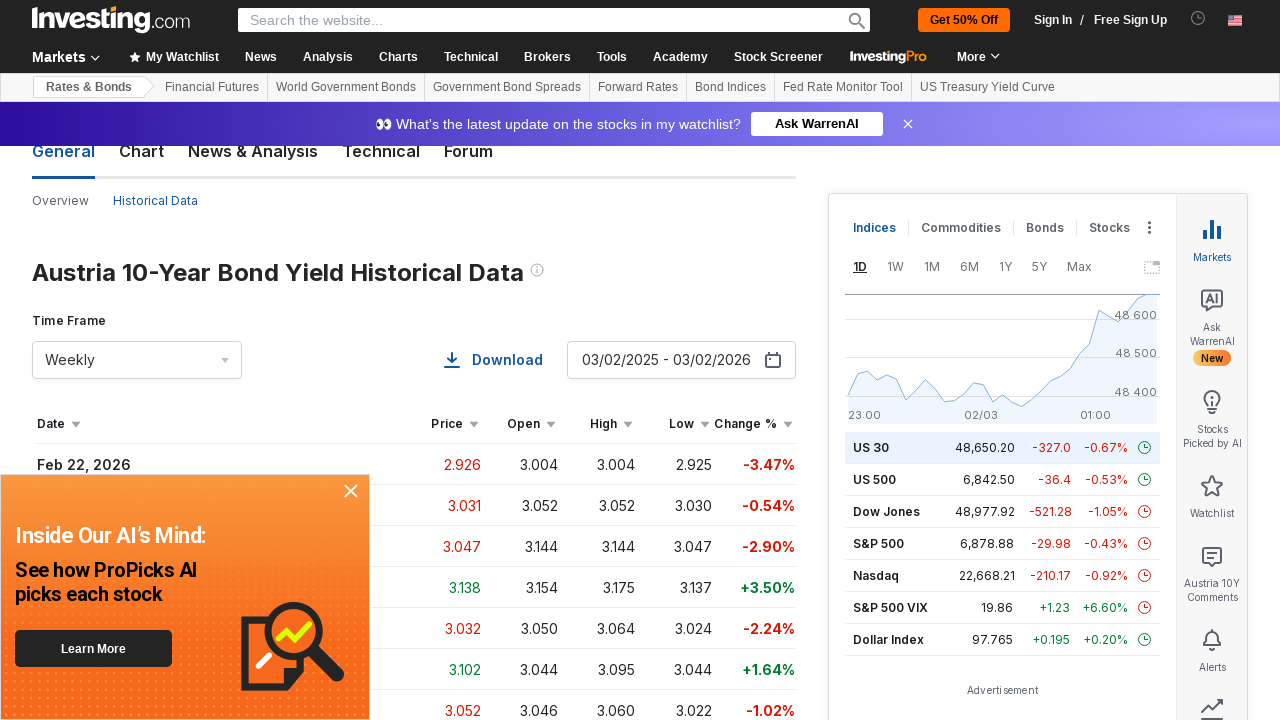